Tests clicking the Remove button and waiting for a confirmation message to appear after the checkbox is removed

Starting URL: http://the-internet.herokuapp.com/dynamic_controls

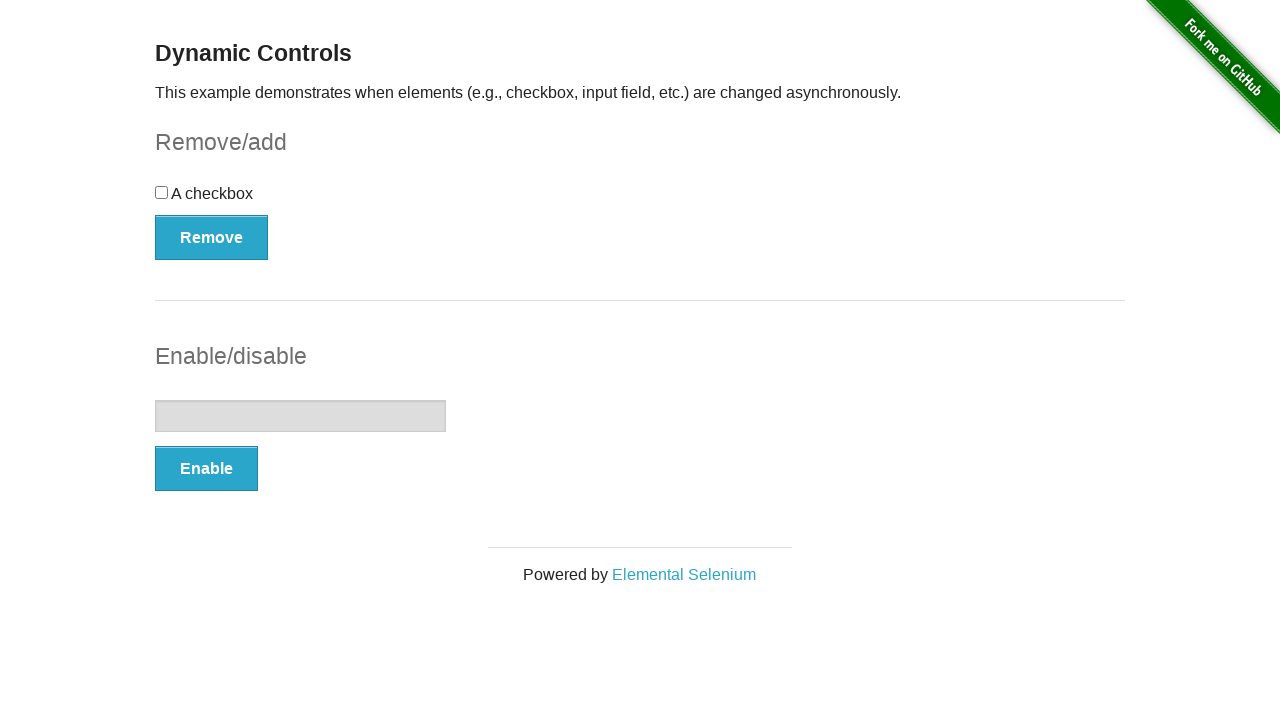

Clicked the Remove button to remove the checkbox at (212, 237) on xpath=//*[.='Remove']
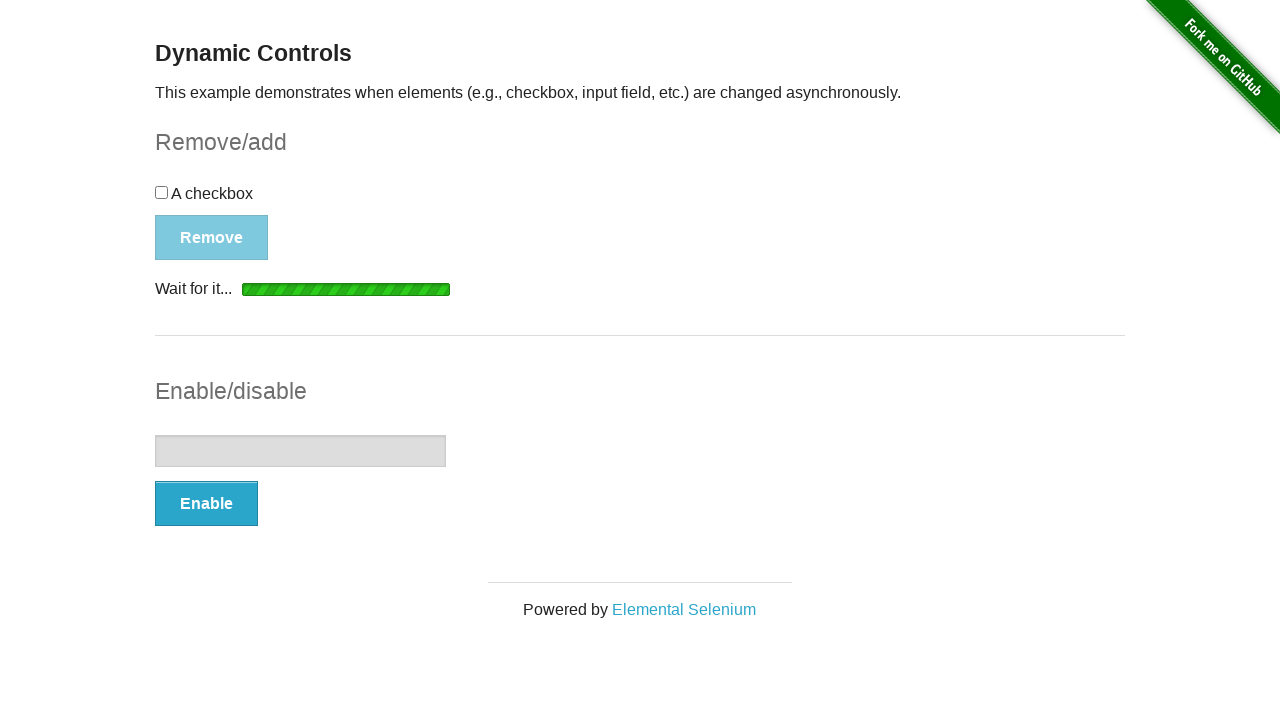

Confirmation message appeared after checkbox removal
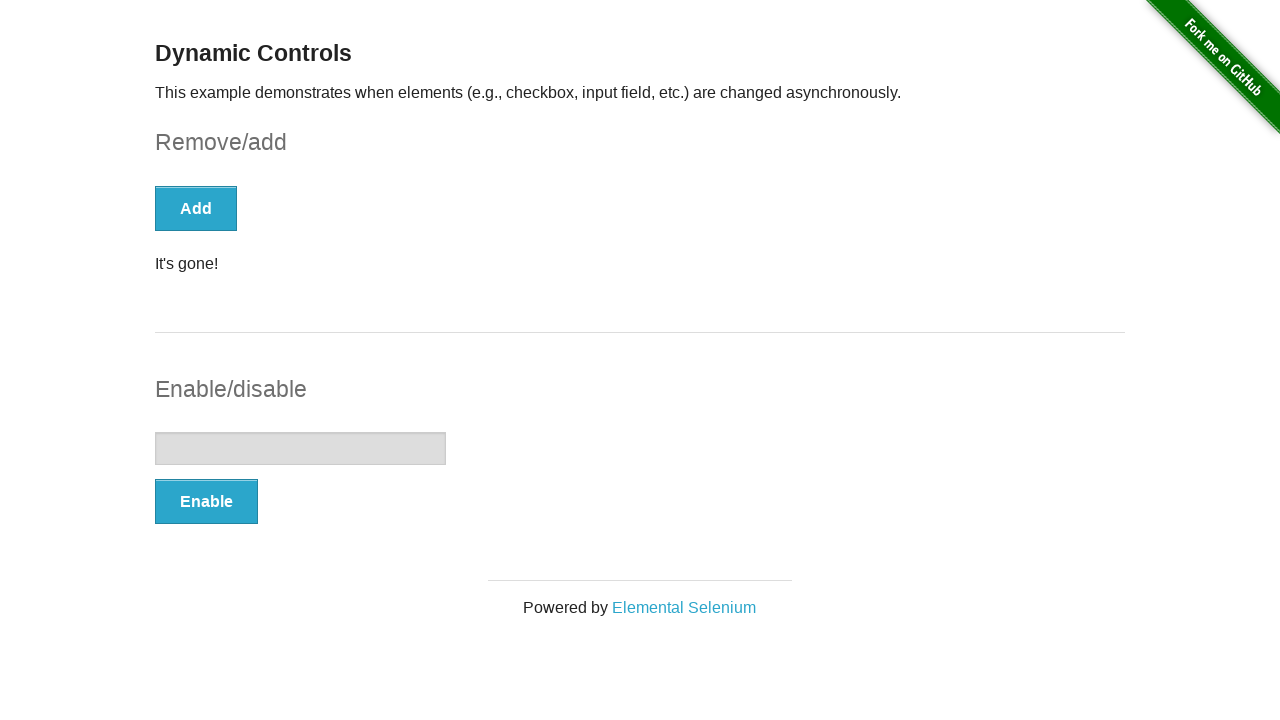

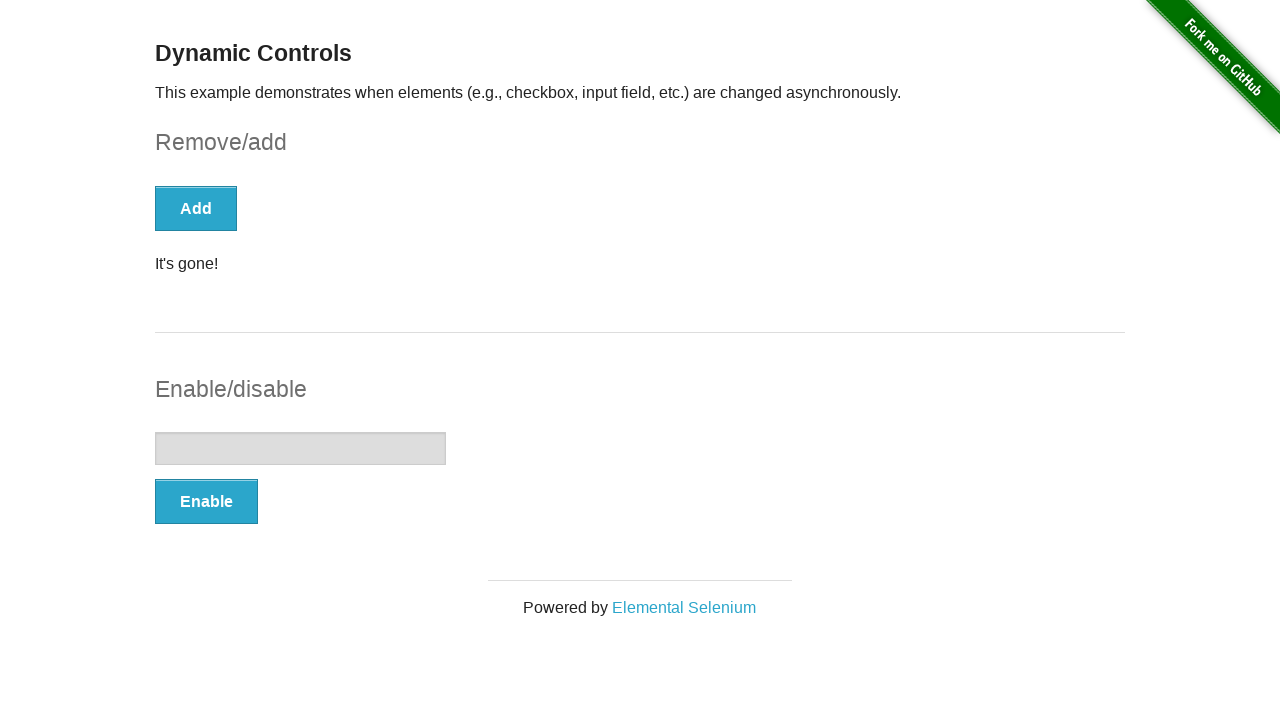